Clicks to expand a side menu subcategory and verifies child items become visible

Starting URL: https://bookbox.ch/categories/B%C3%BCcher

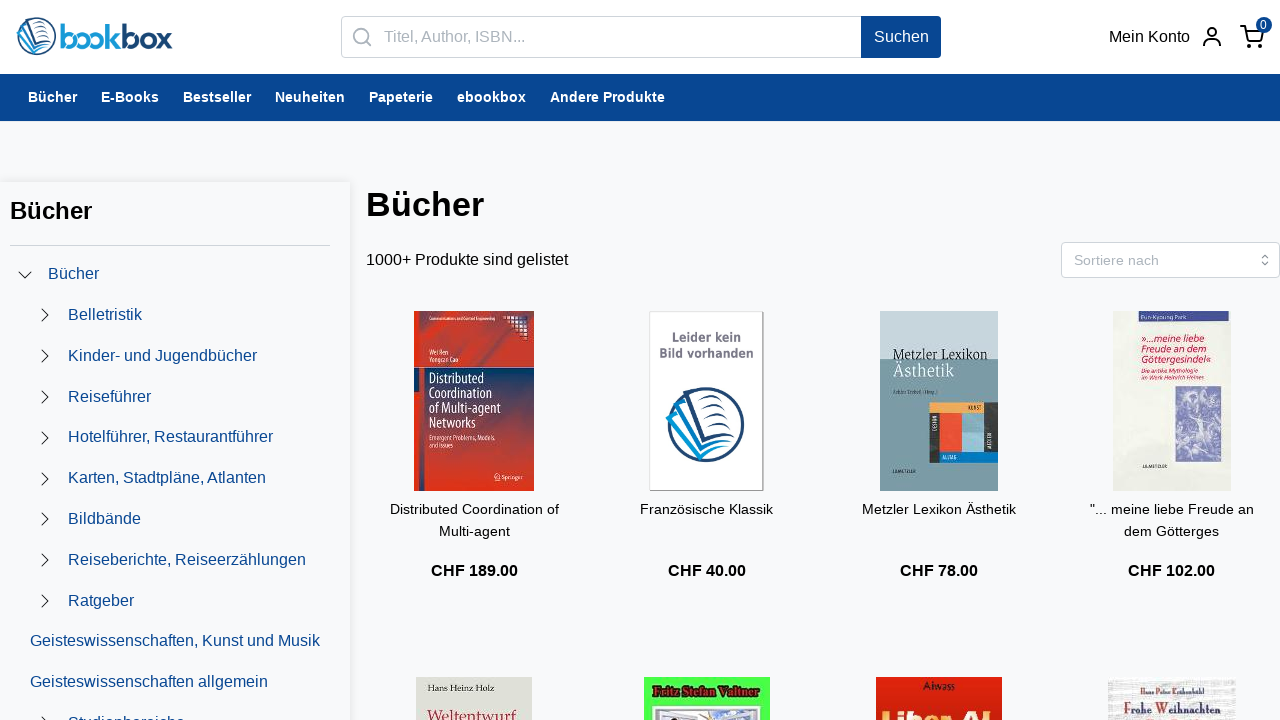

Clicked to expand side menu subcategory at (45, 315) on .mantine-1zsrnl > div:nth-child(2) > .mantine-1zsrnl > .mantine-Group-root > .ma
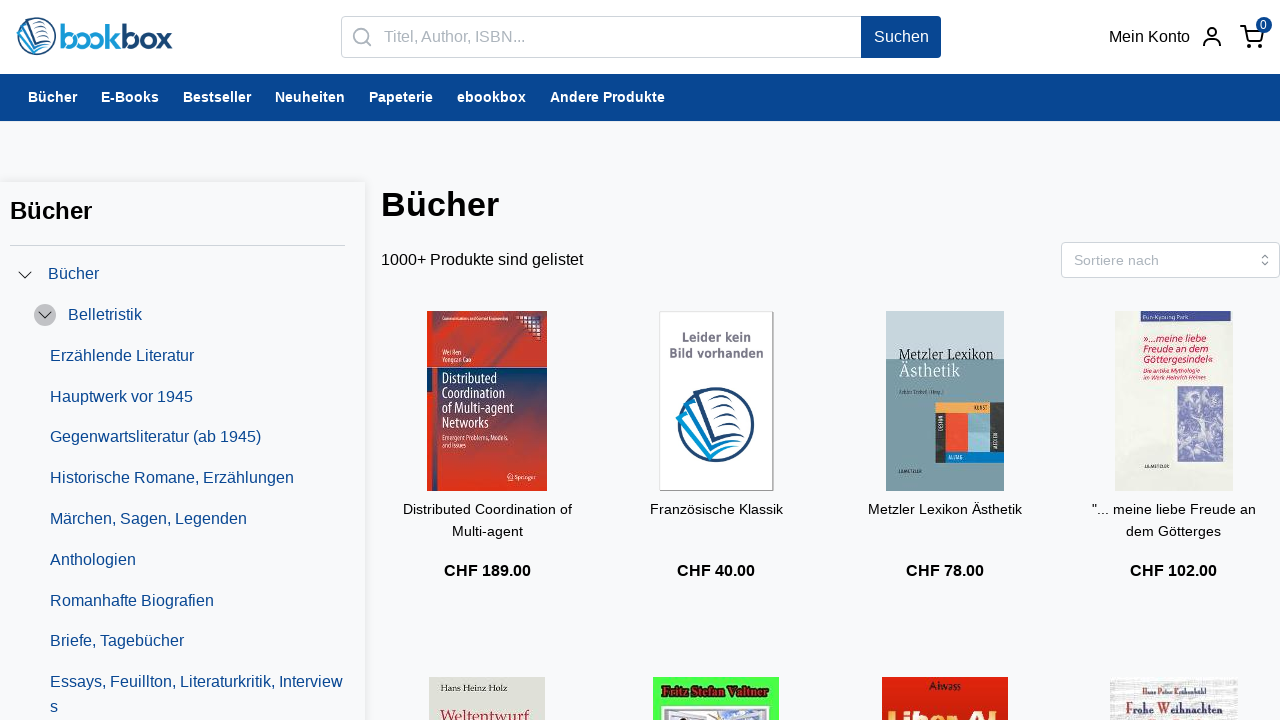

Verified child item 'Erzählende Literatur' is visible after expanding subcategory
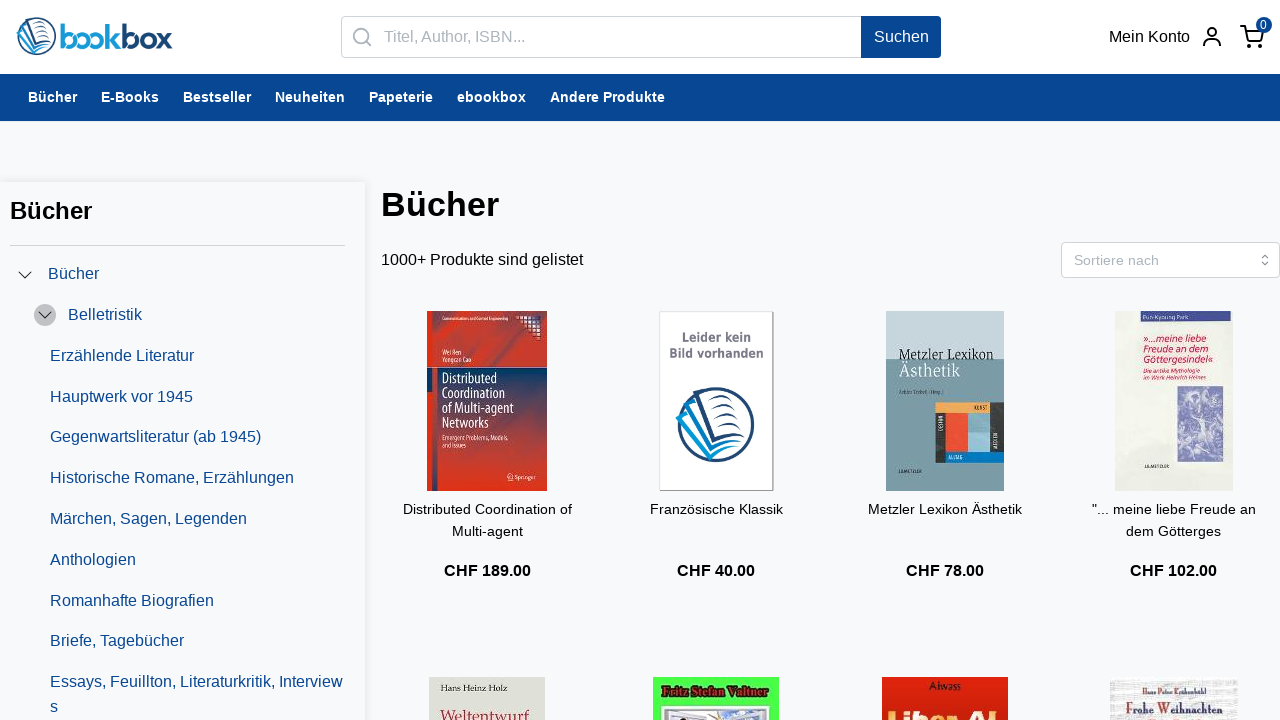

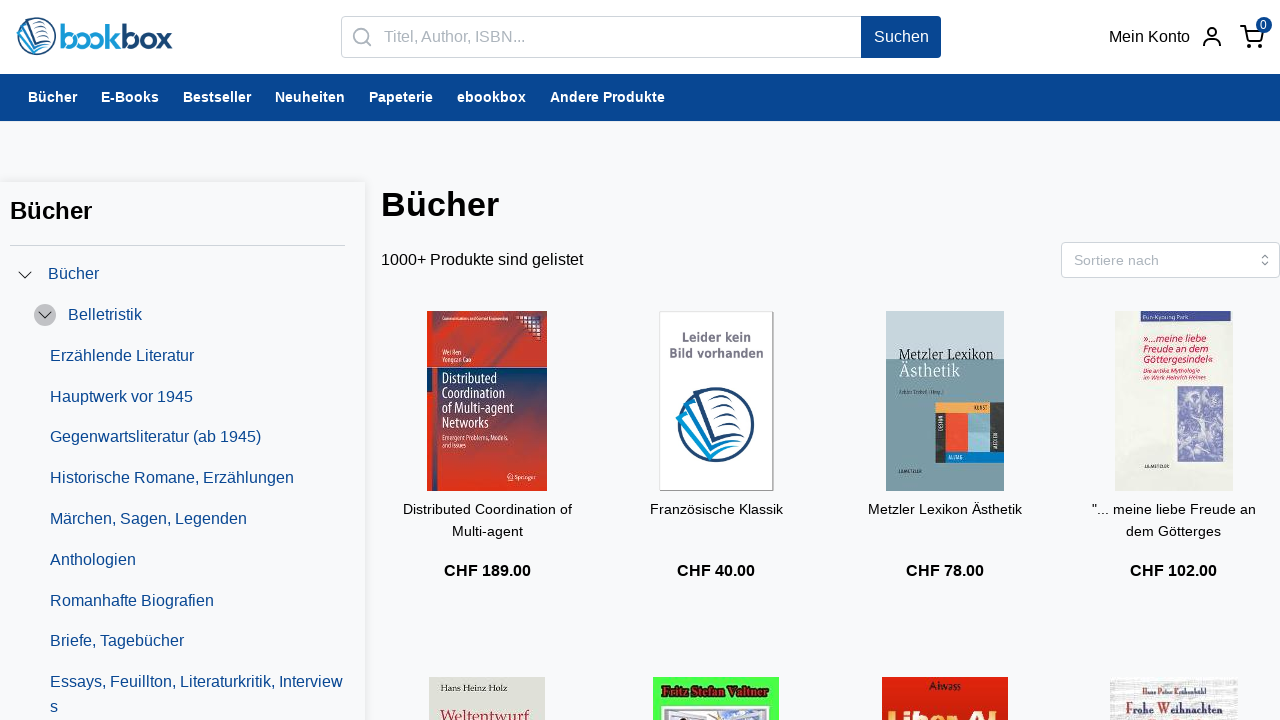